Tests multi-select functionality by selecting multiple items with Ctrl key

Starting URL: https://jqueryui.com/selectable/

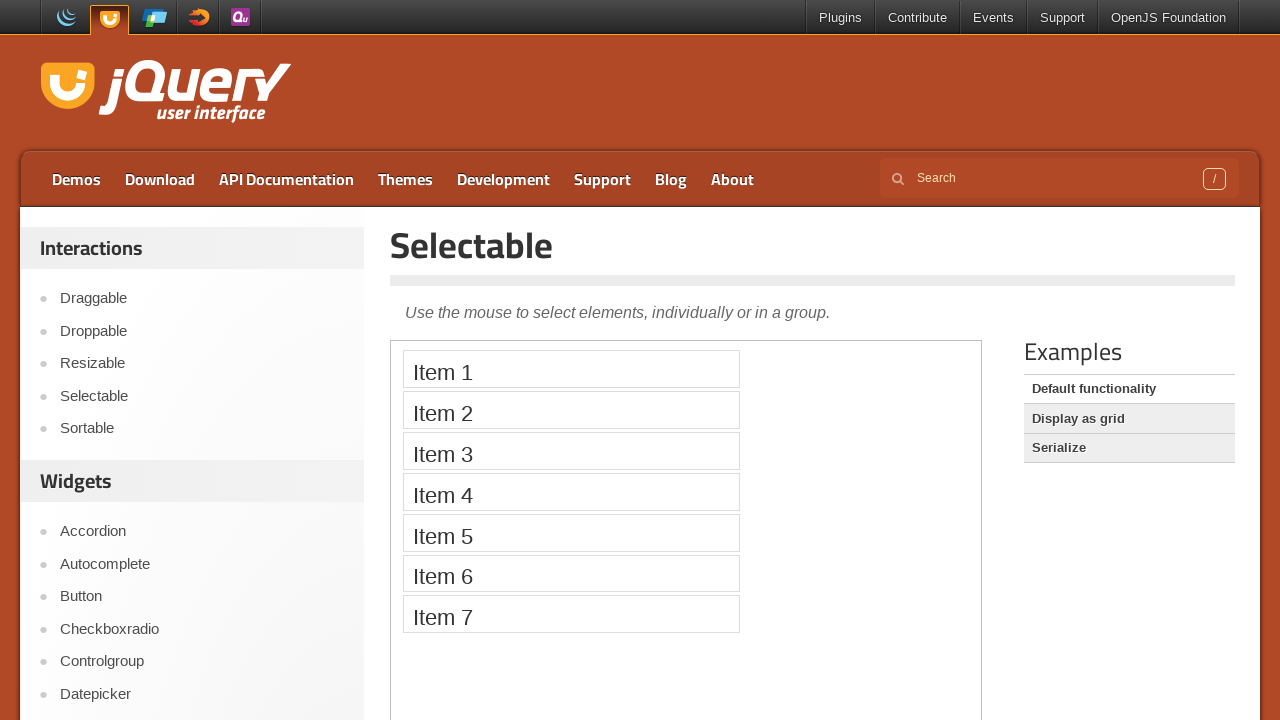

Located the iframe containing the selectable list
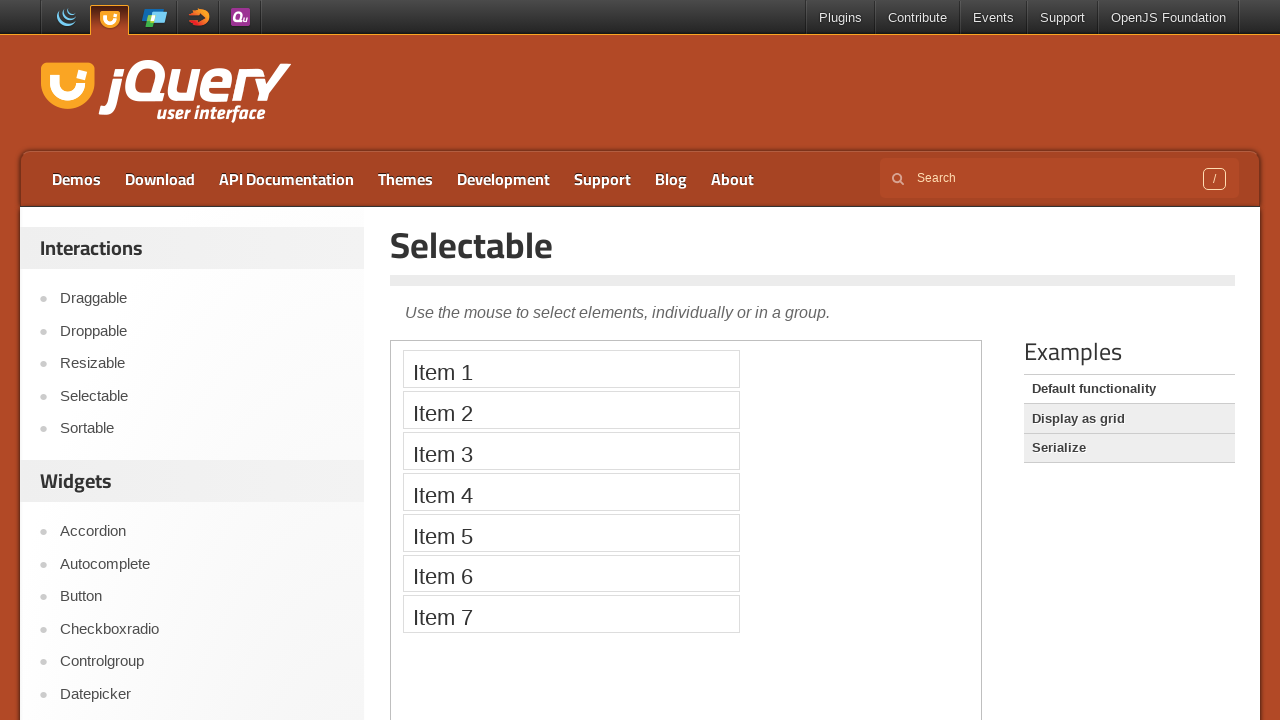

Located Item 1 in the selectable list
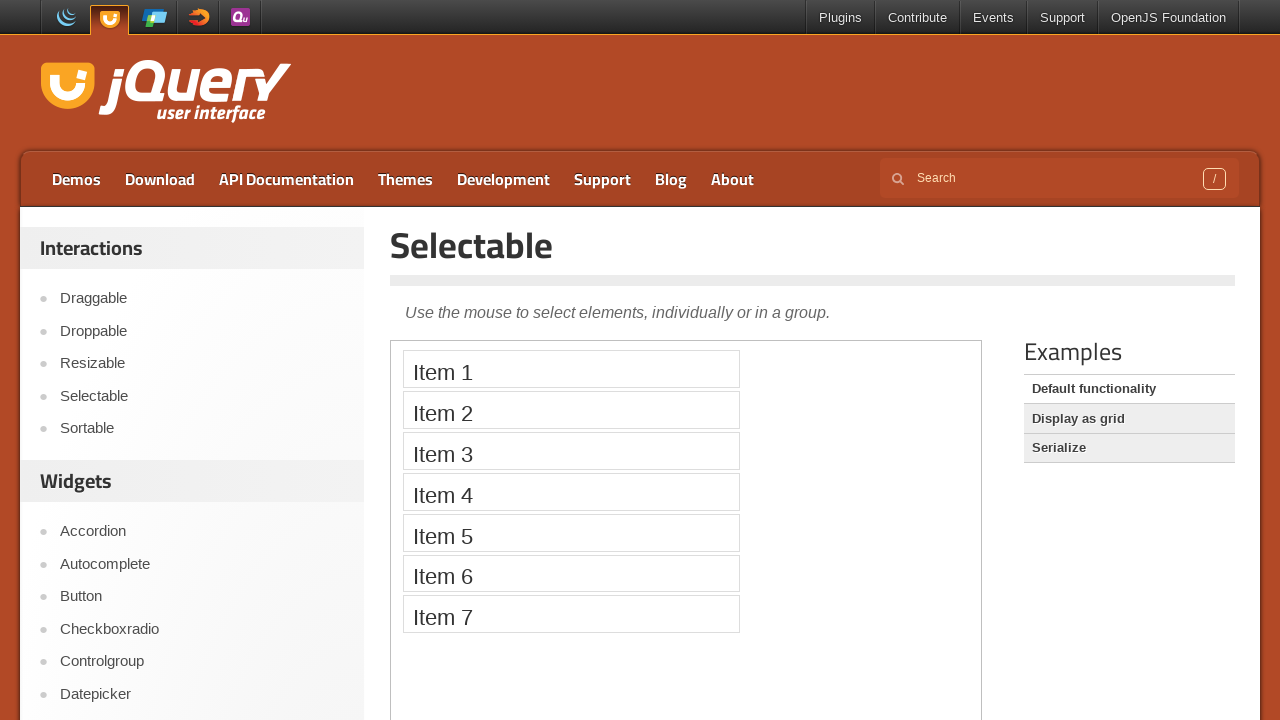

Located Item 4 in the selectable list
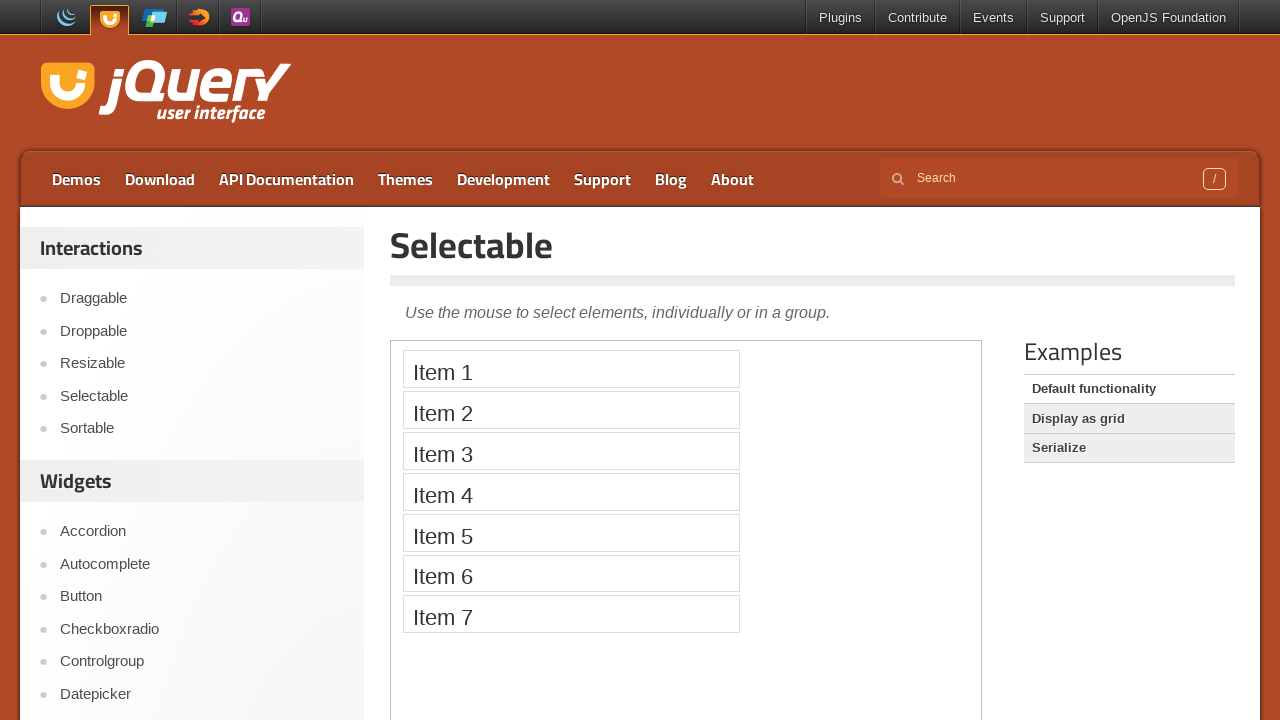

Pressed Ctrl key down for multi-select
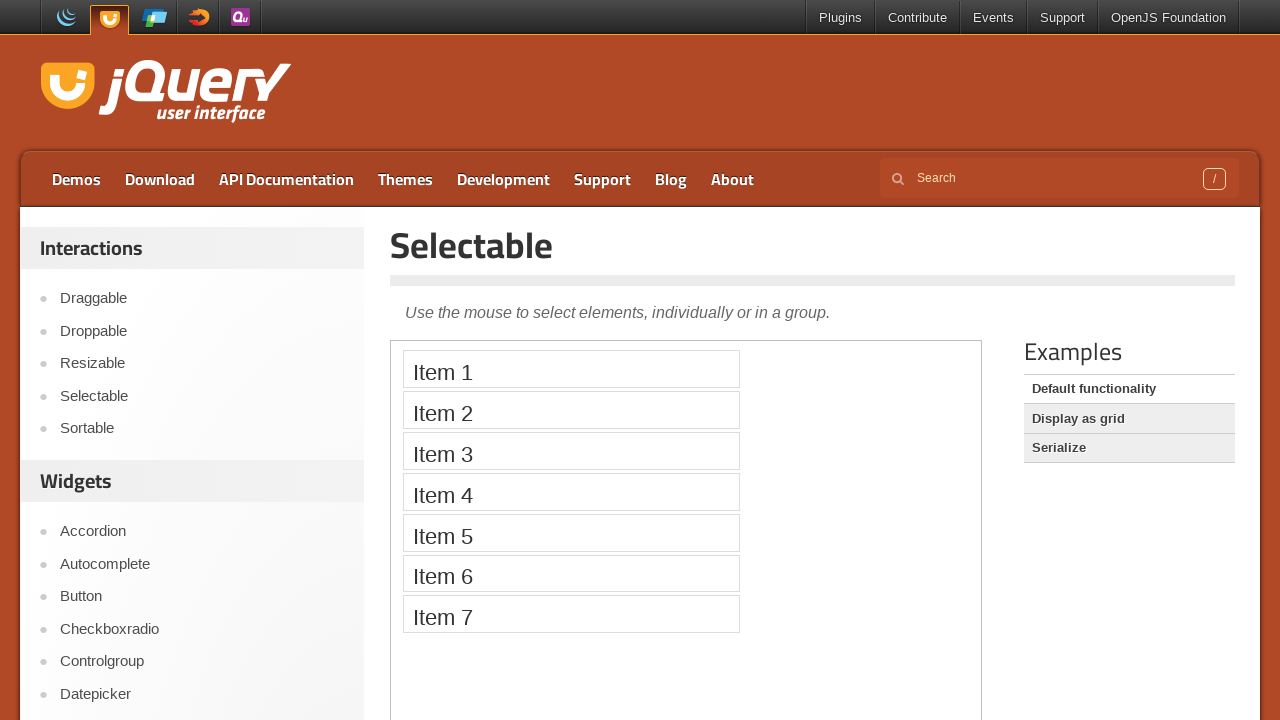

Clicked Item 1 while holding Ctrl at (571, 369) on iframe >> nth=0 >> internal:control=enter-frame >> li:has-text('Item 1')
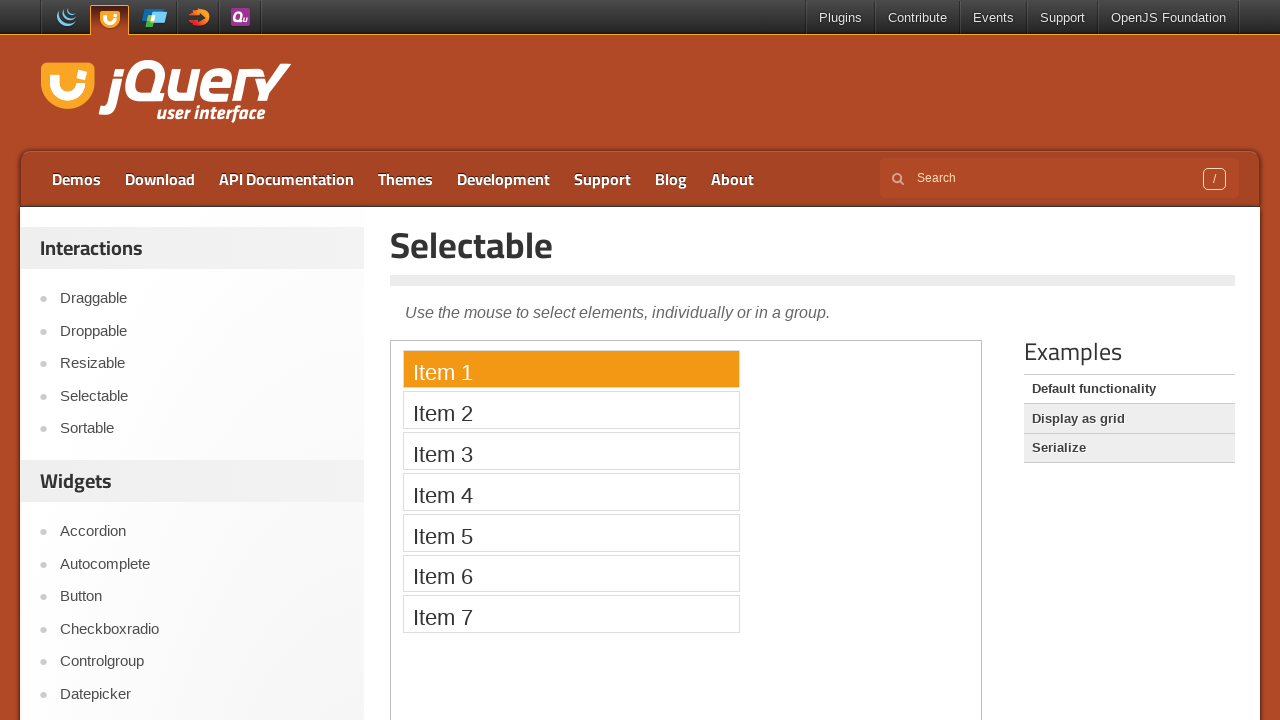

Clicked Item 4 while holding Ctrl at (571, 492) on iframe >> nth=0 >> internal:control=enter-frame >> li:has-text('Item 4')
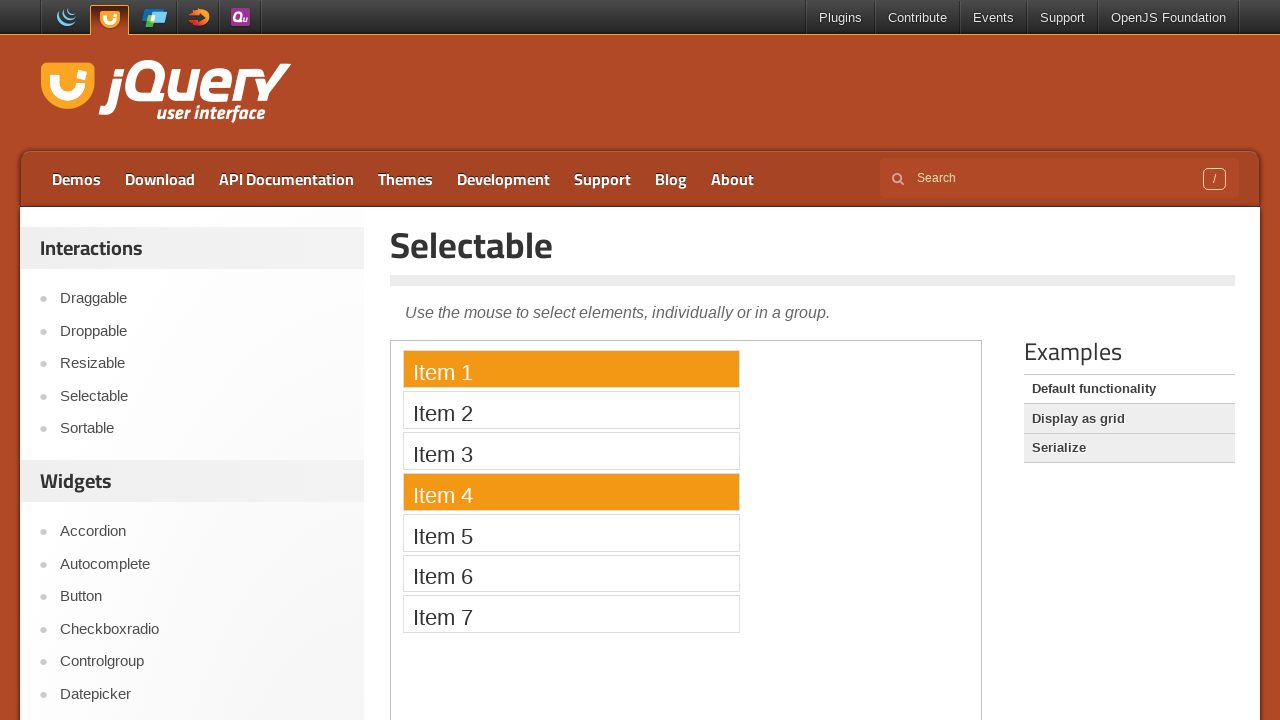

Released Ctrl key, completing multi-select
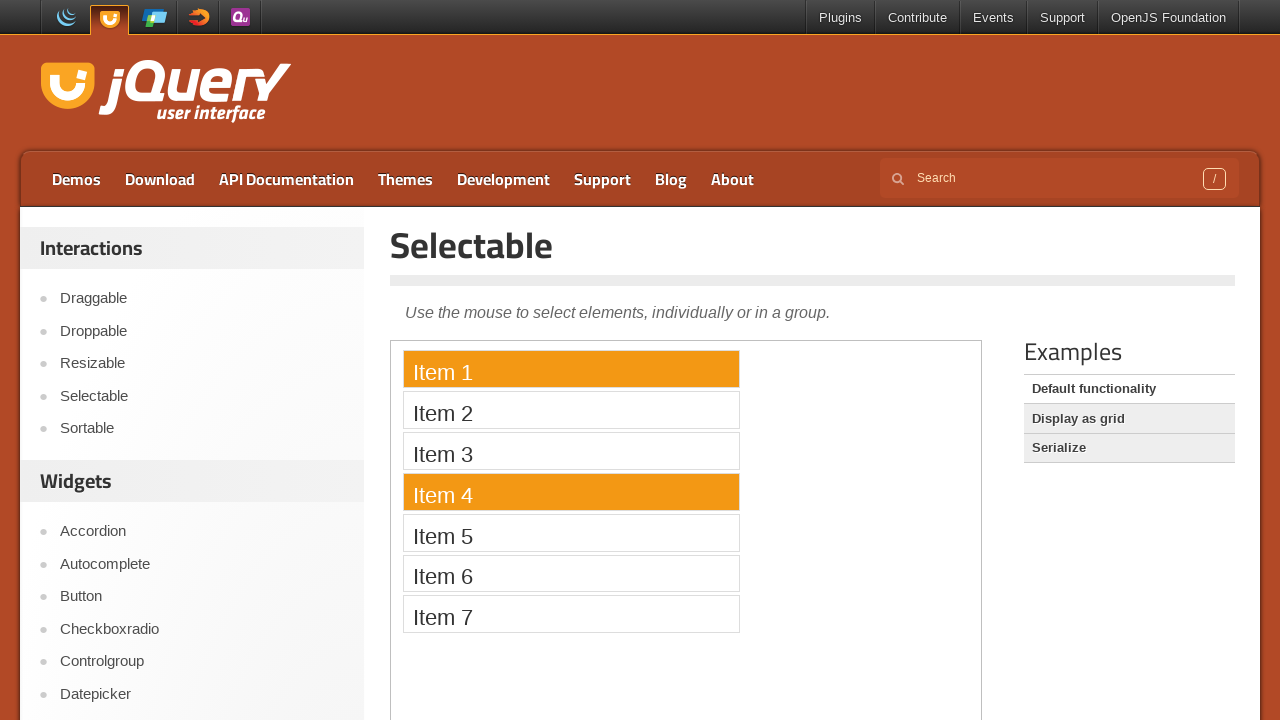

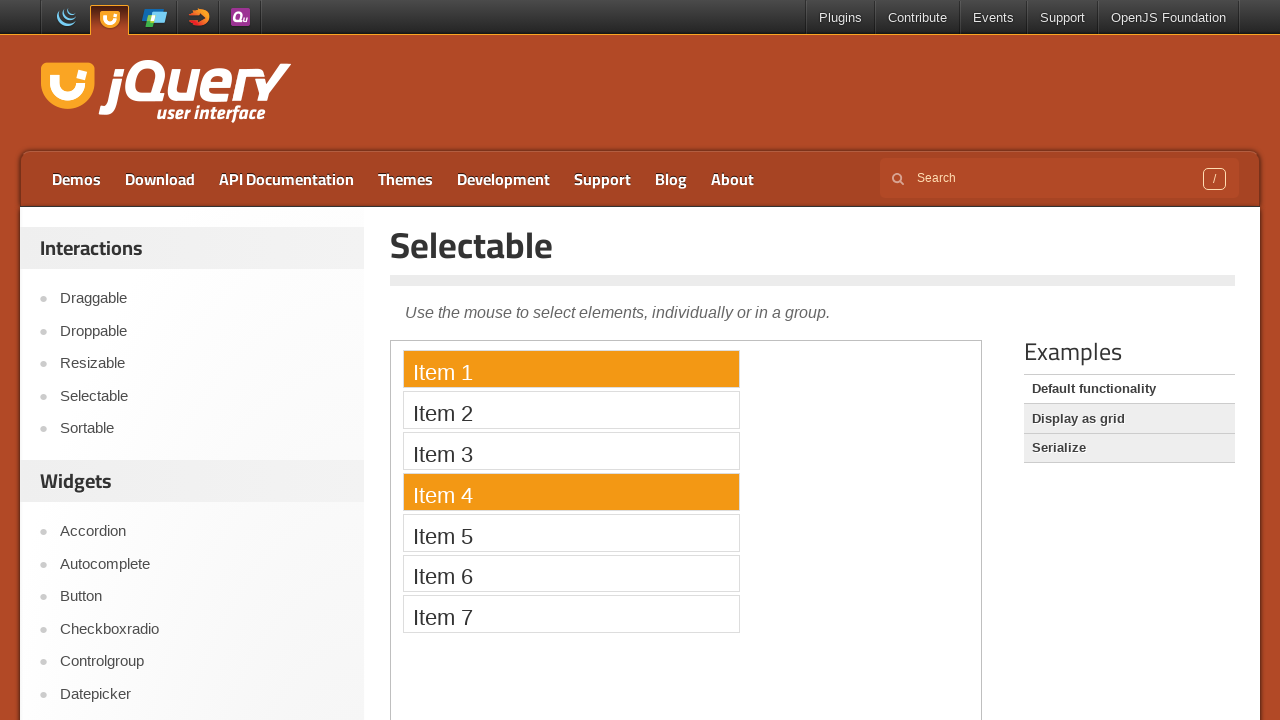